Interacts with checkboxes by clicking to toggle their state

Starting URL: https://the-internet.herokuapp.com/checkboxes

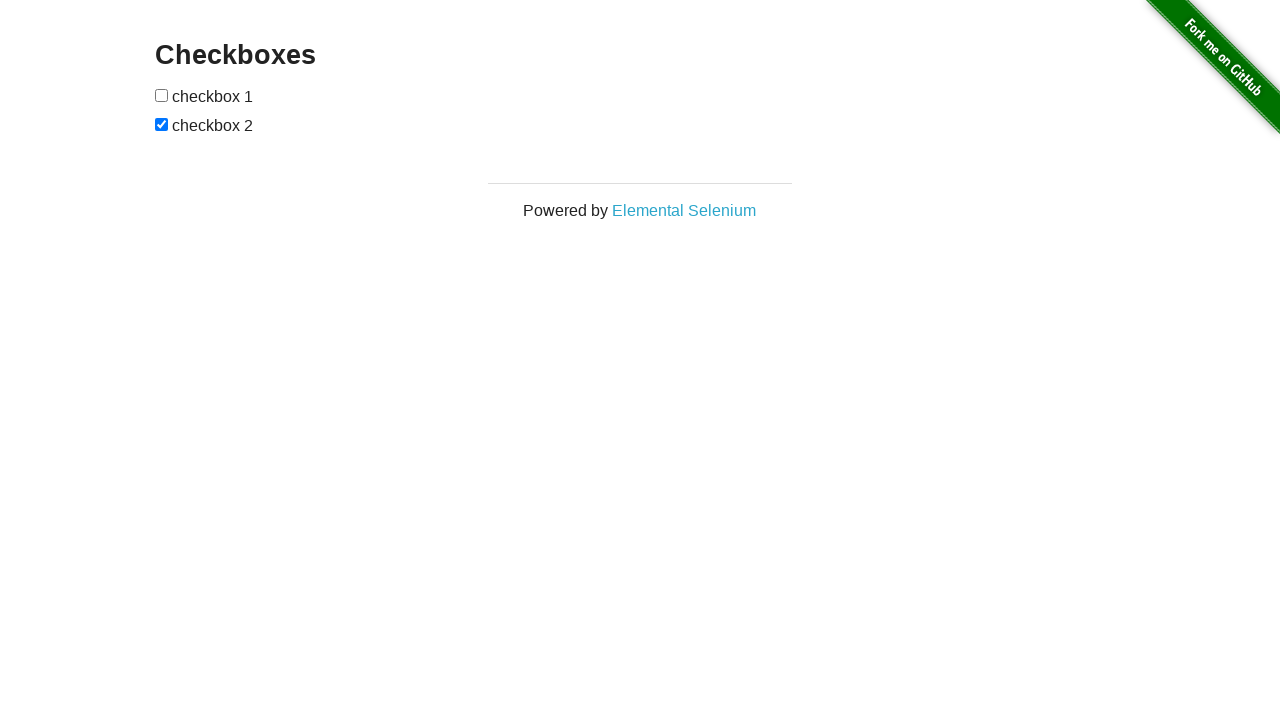

Clicked first checkbox to toggle its state at (162, 95) on #checkboxes input:nth-of-type(1)
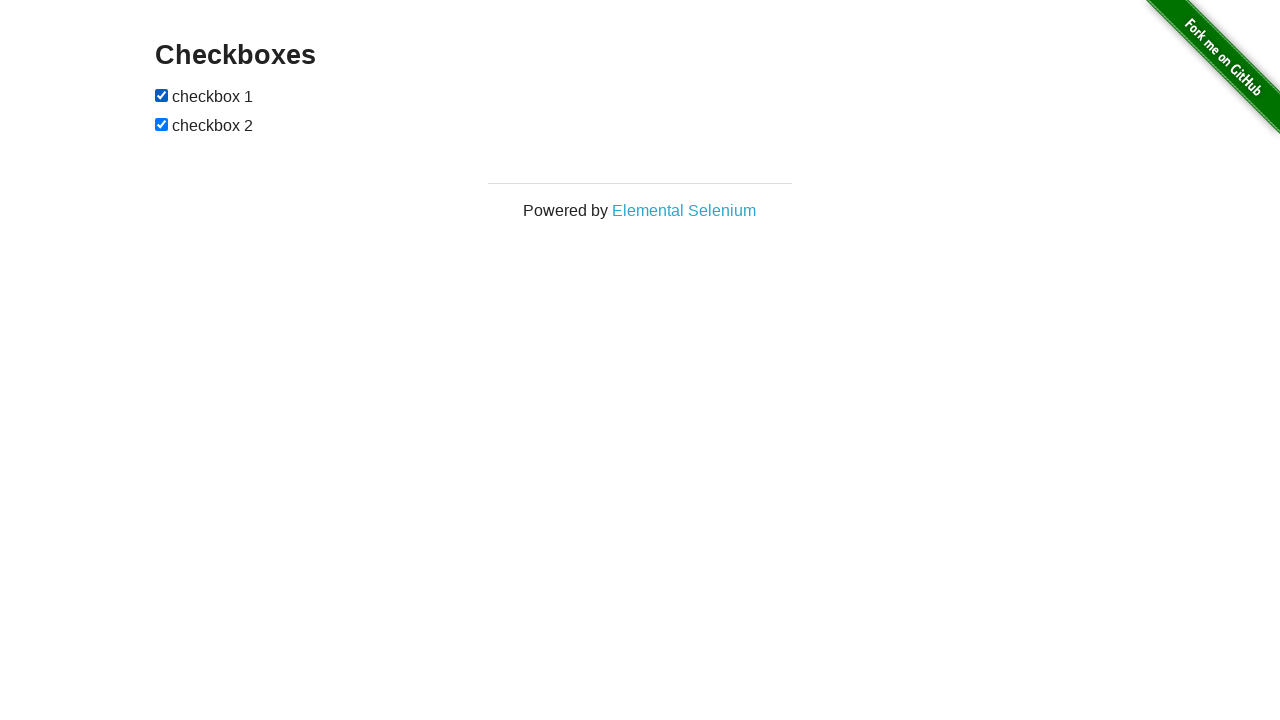

Located first checkbox element
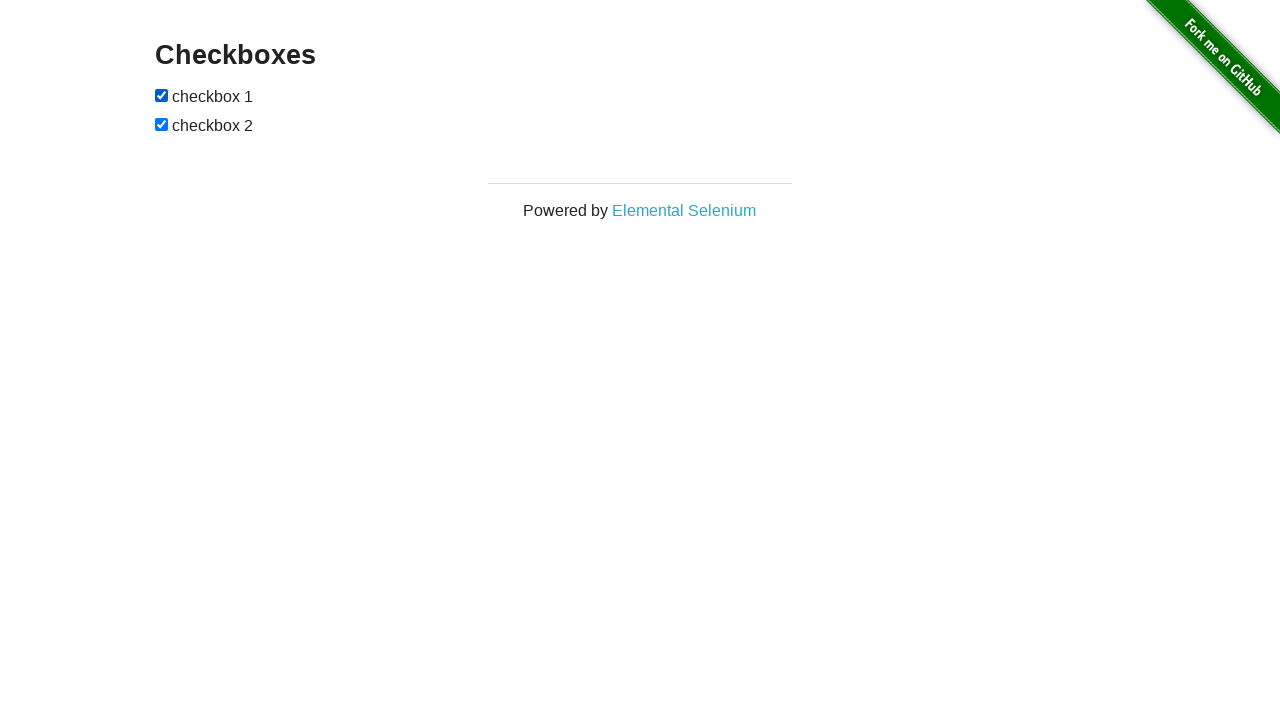

Verified first checkbox is checked
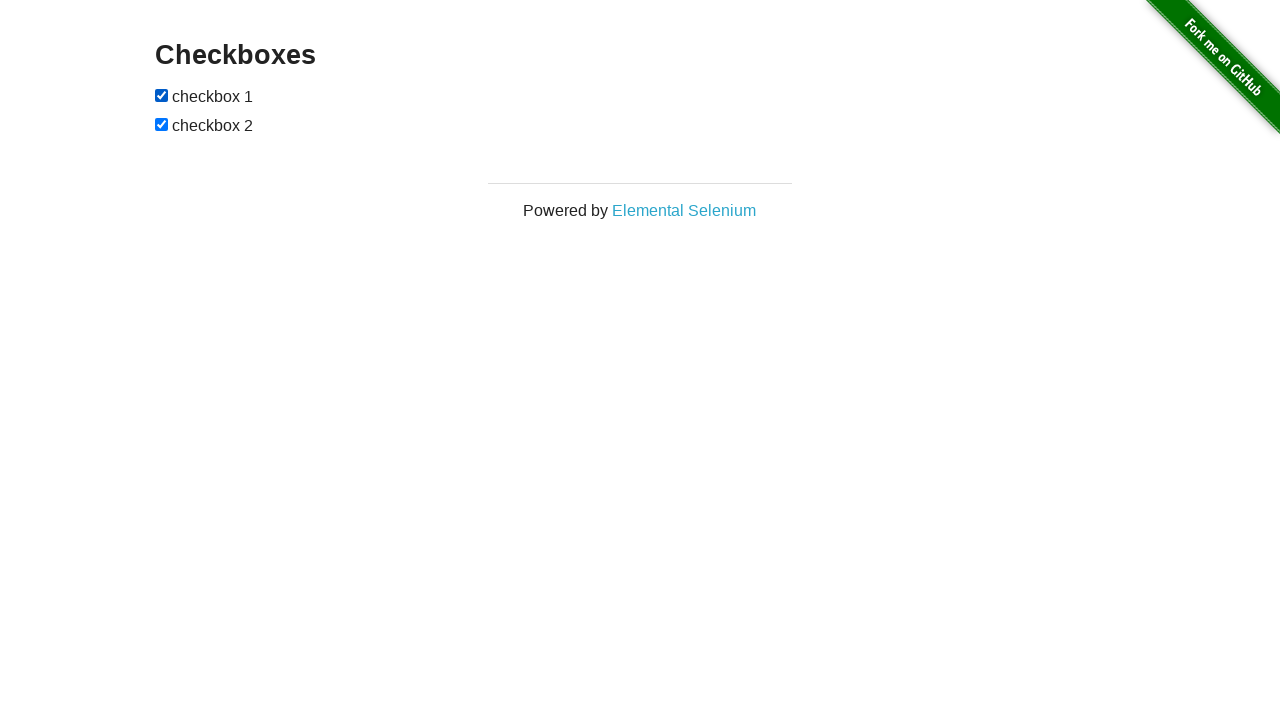

Clicked second checkbox to toggle its state at (162, 124) on #checkboxes input:nth-of-type(2)
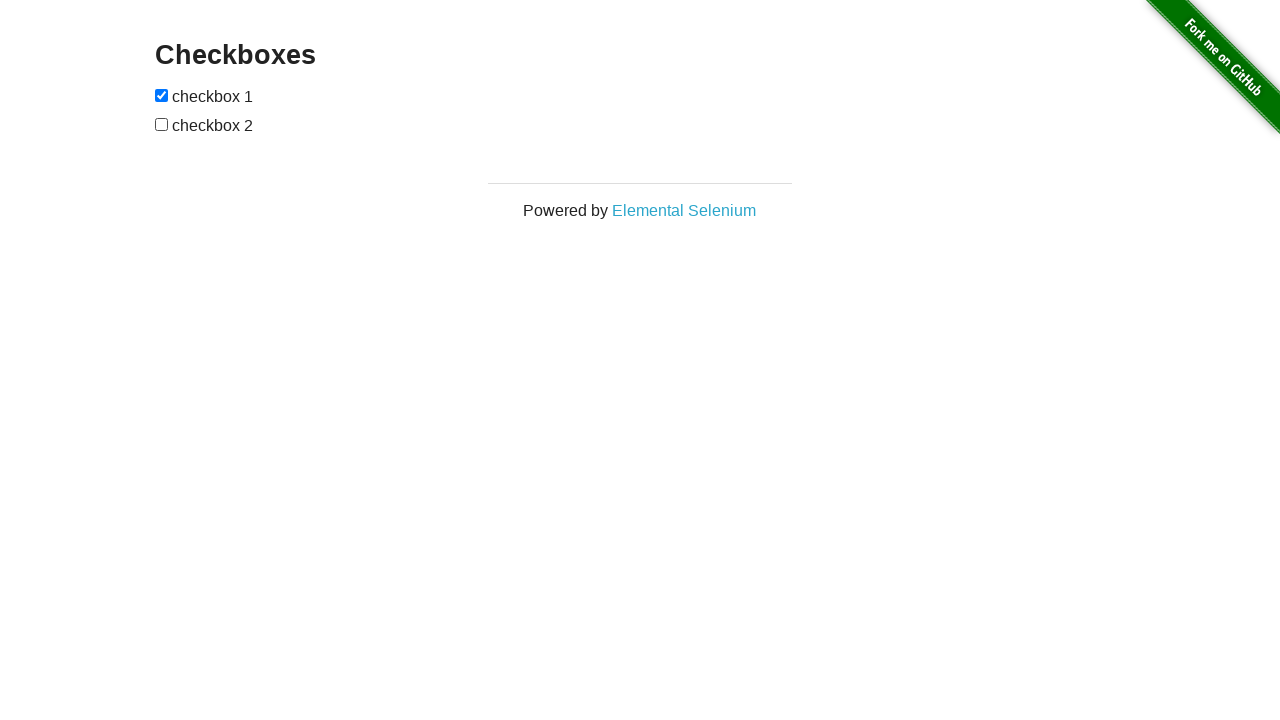

Located second checkbox element
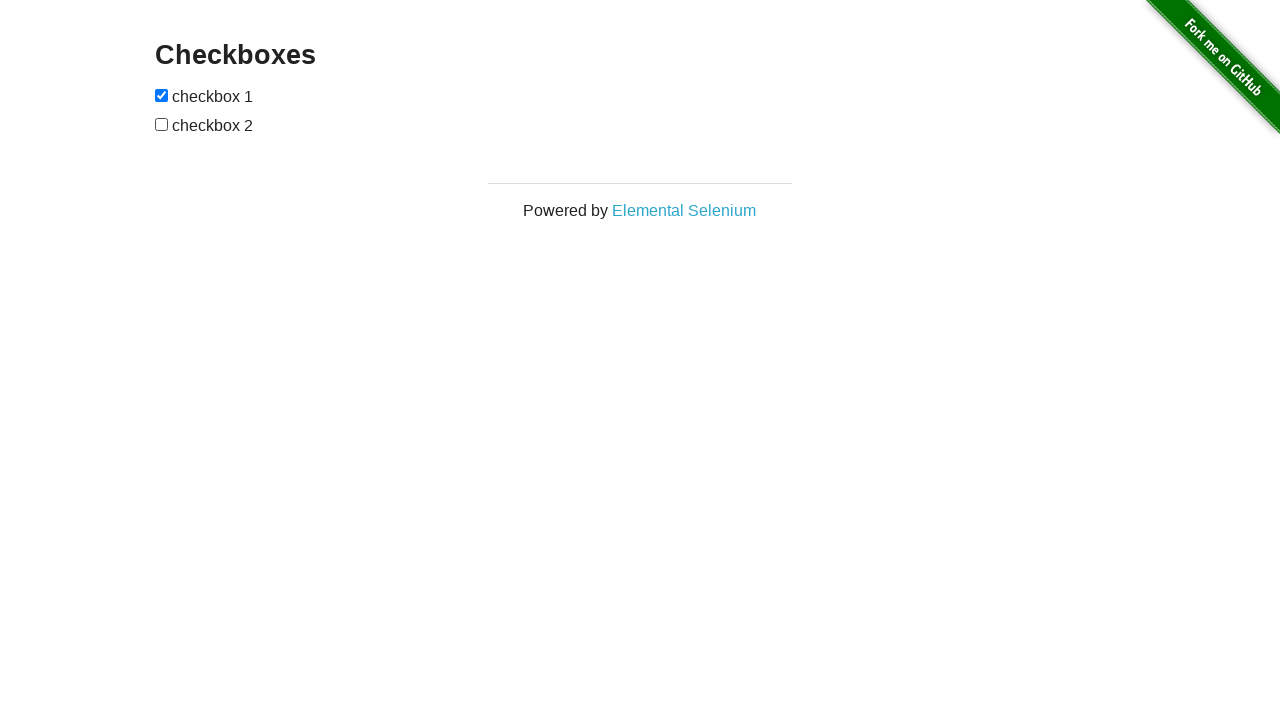

Verified second checkbox is unchecked
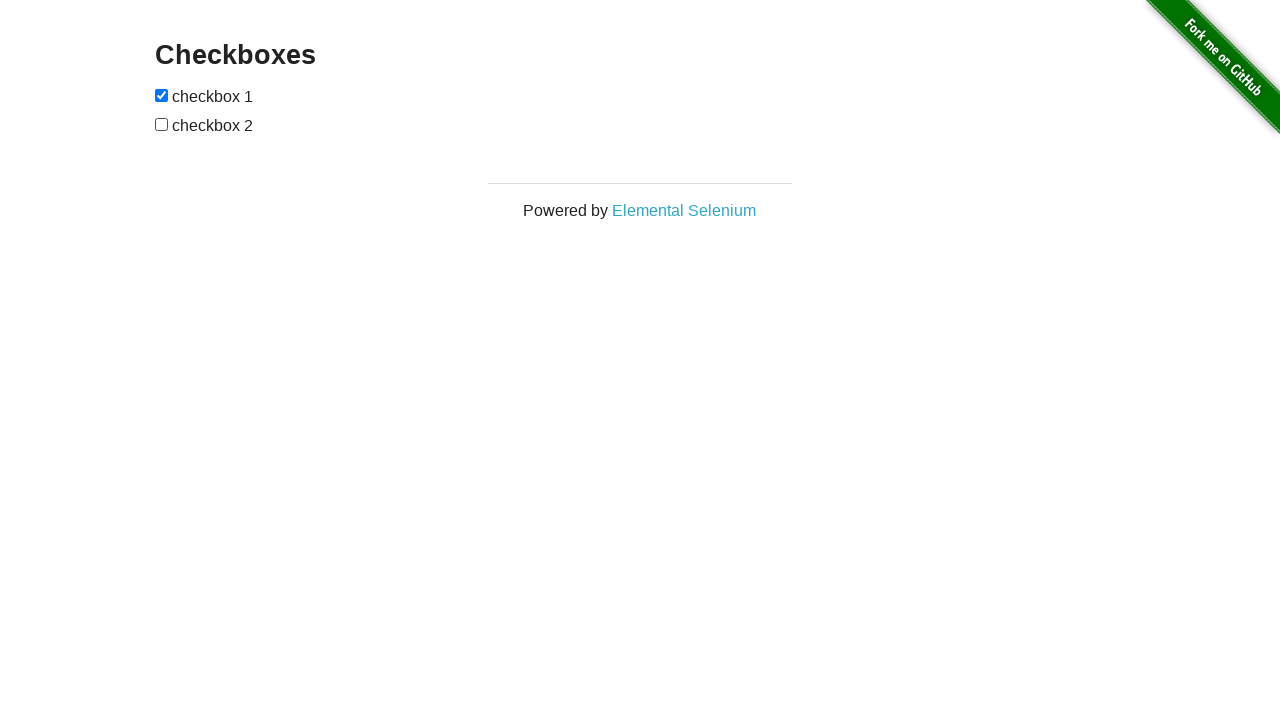

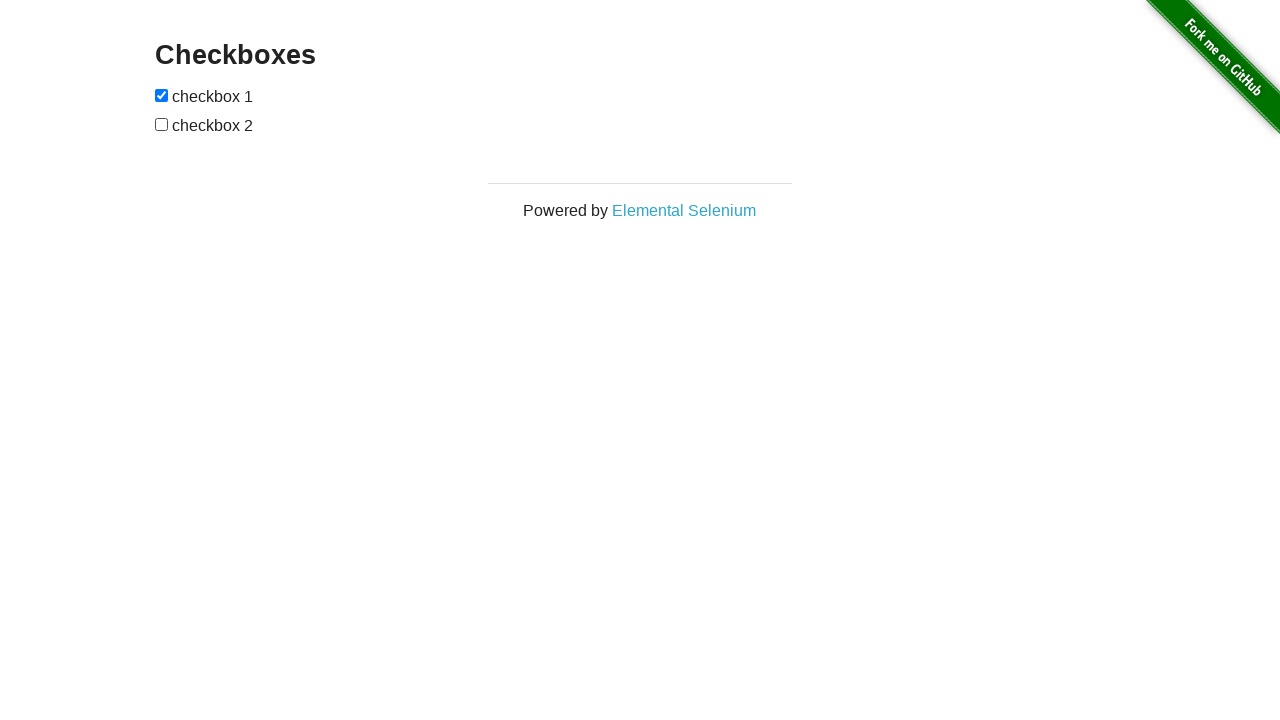